Tests dynamic control elements by enabling/disabling an input field and adding/removing a checkbox, then interacting with the checkbox

Starting URL: http://the-internet.herokuapp.com/dynamic_controls

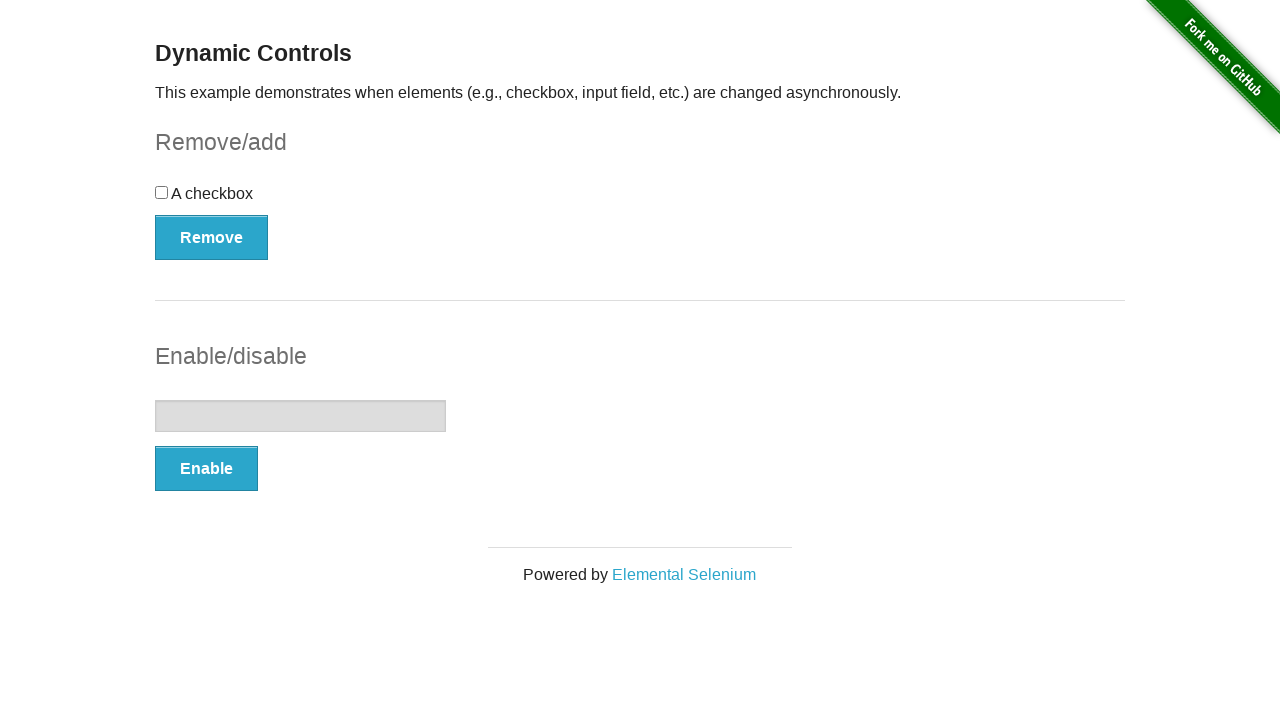

Clicked Enable button to enable the input field at (206, 469) on xpath=/html/body/div[2]/div/div[1]/form[2]/button
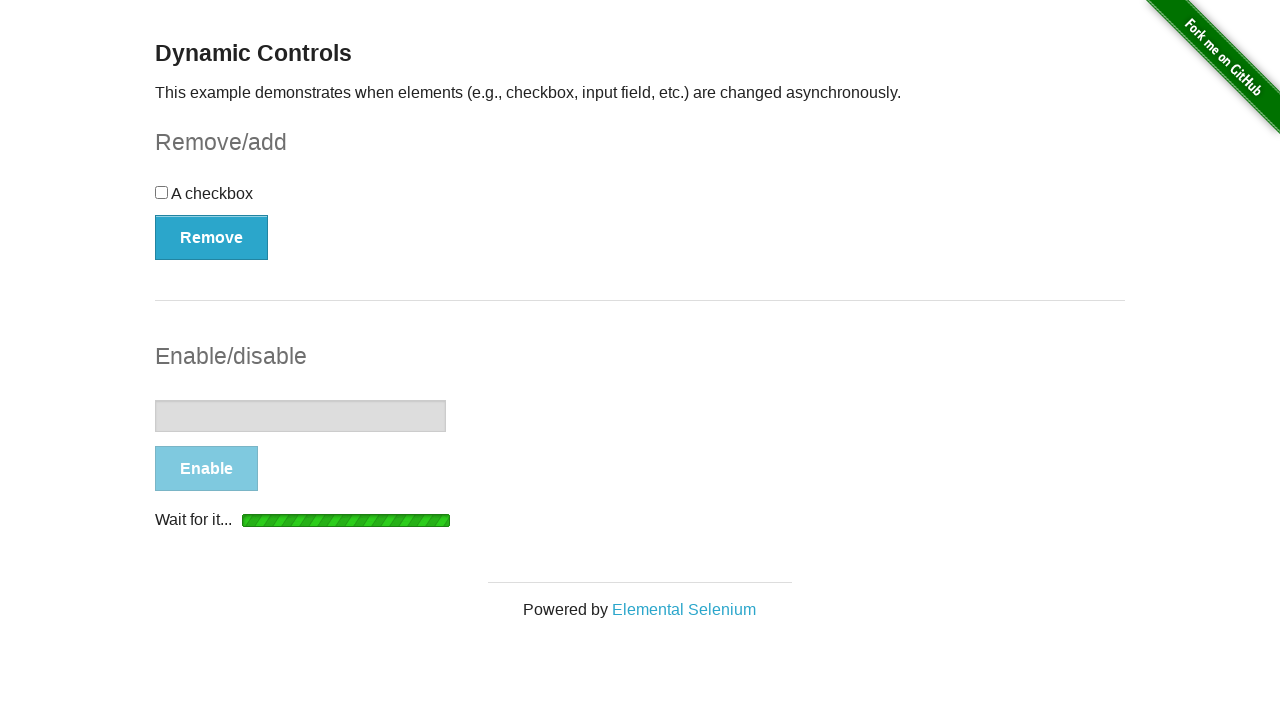

Waited for Enable button to be visible
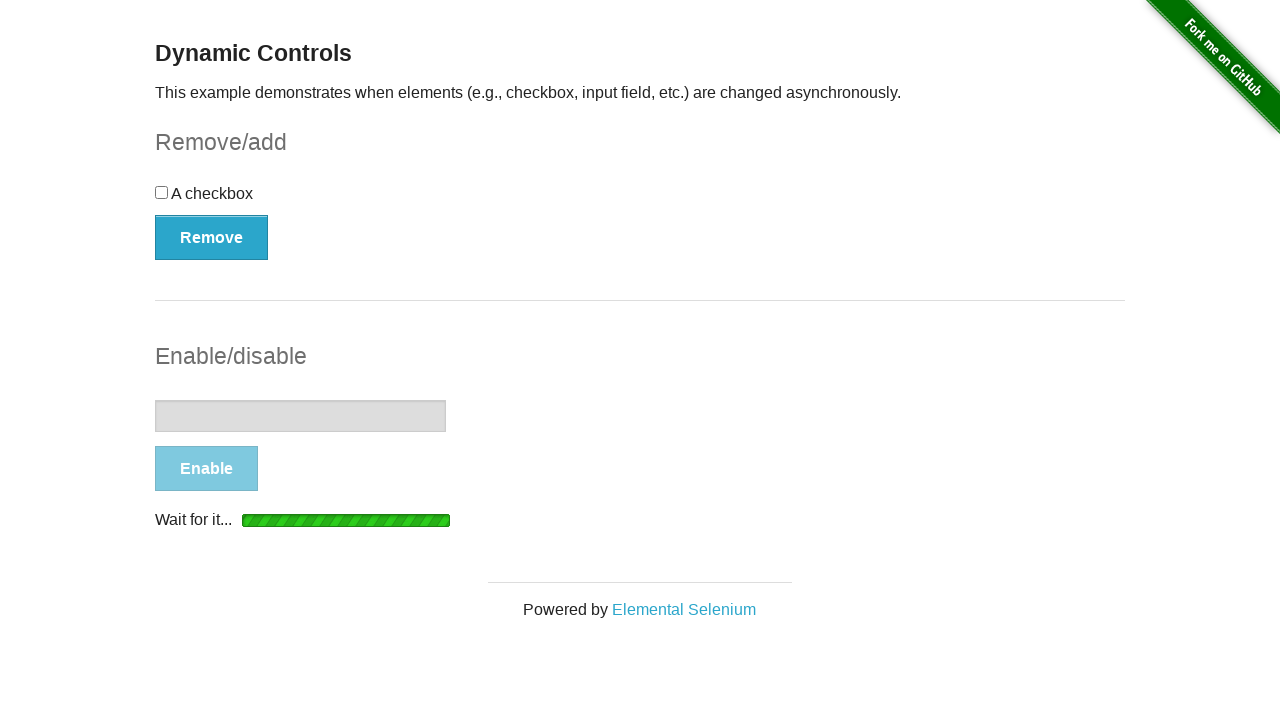

Waited 3 seconds for enable action to complete
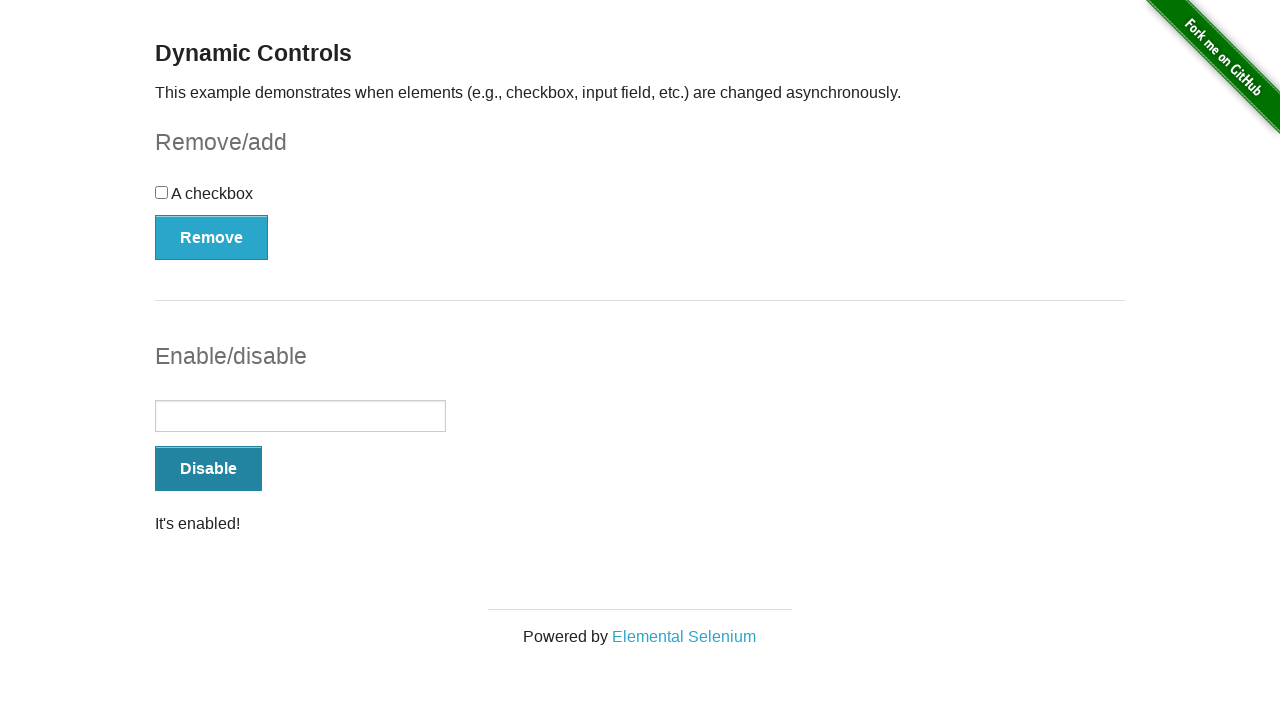

Clicked Disable button to disable the input field at (208, 469) on xpath=/html/body/div[2]/div/div[1]/form[2]/button
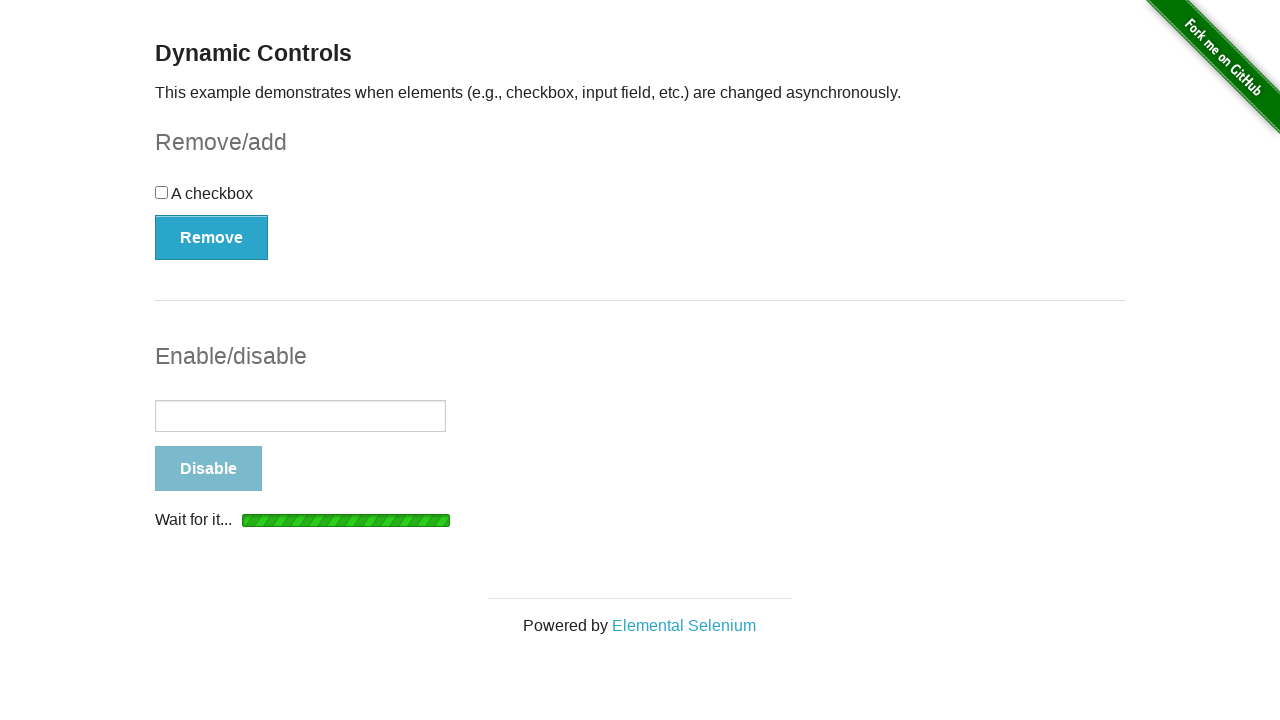

Clicked Remove button to remove the checkbox at (212, 237) on xpath=/html/body/div[2]/div/div[1]/form[1]/button
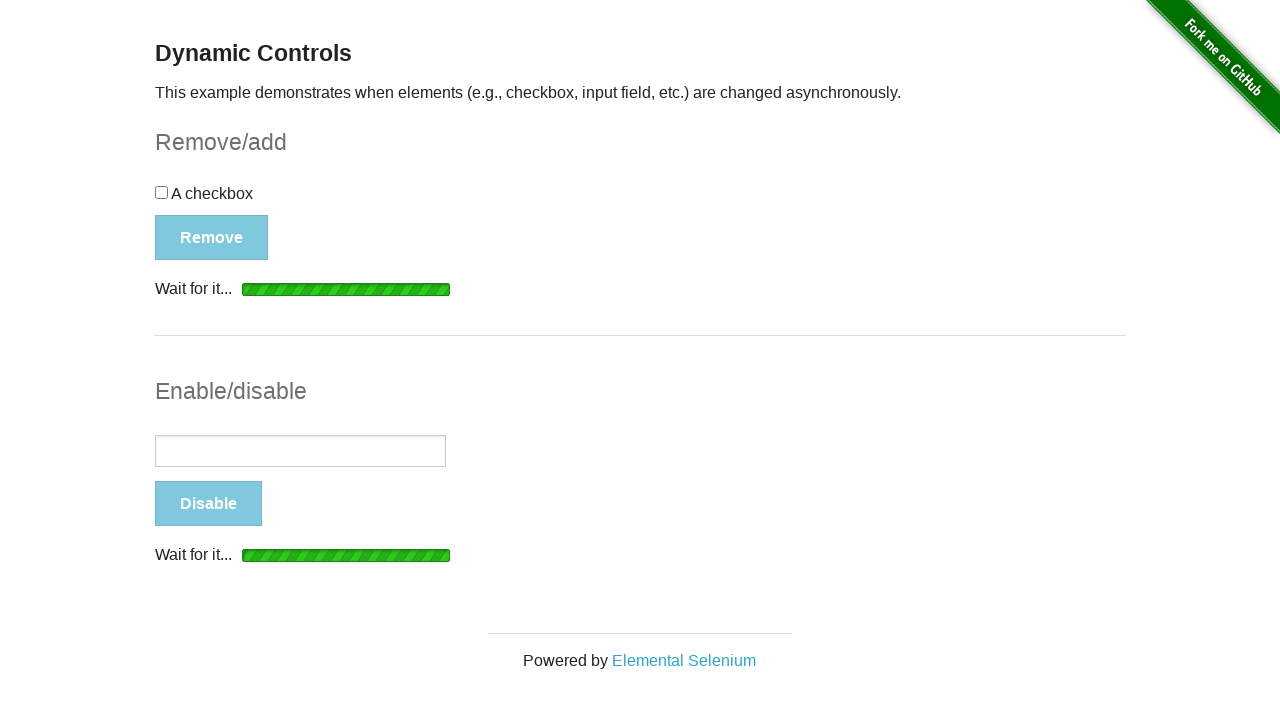

Waited for Remove button to be visible
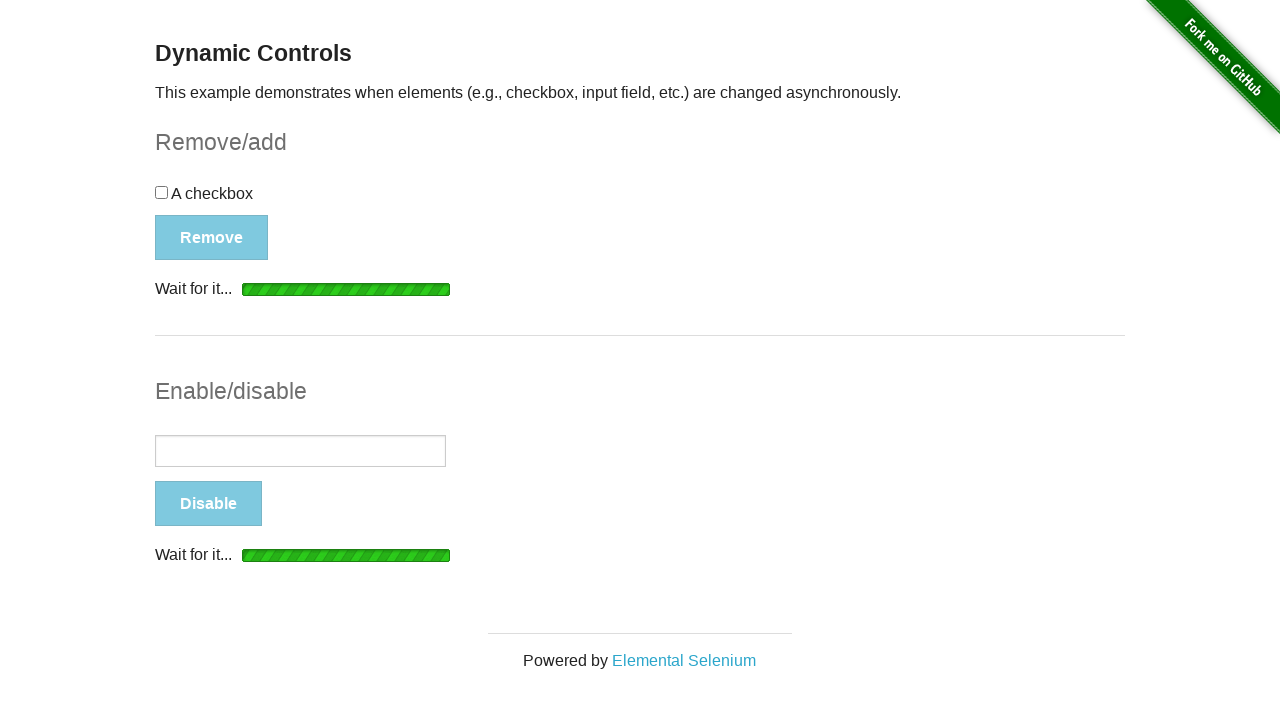

Waited 3 seconds for remove action to complete
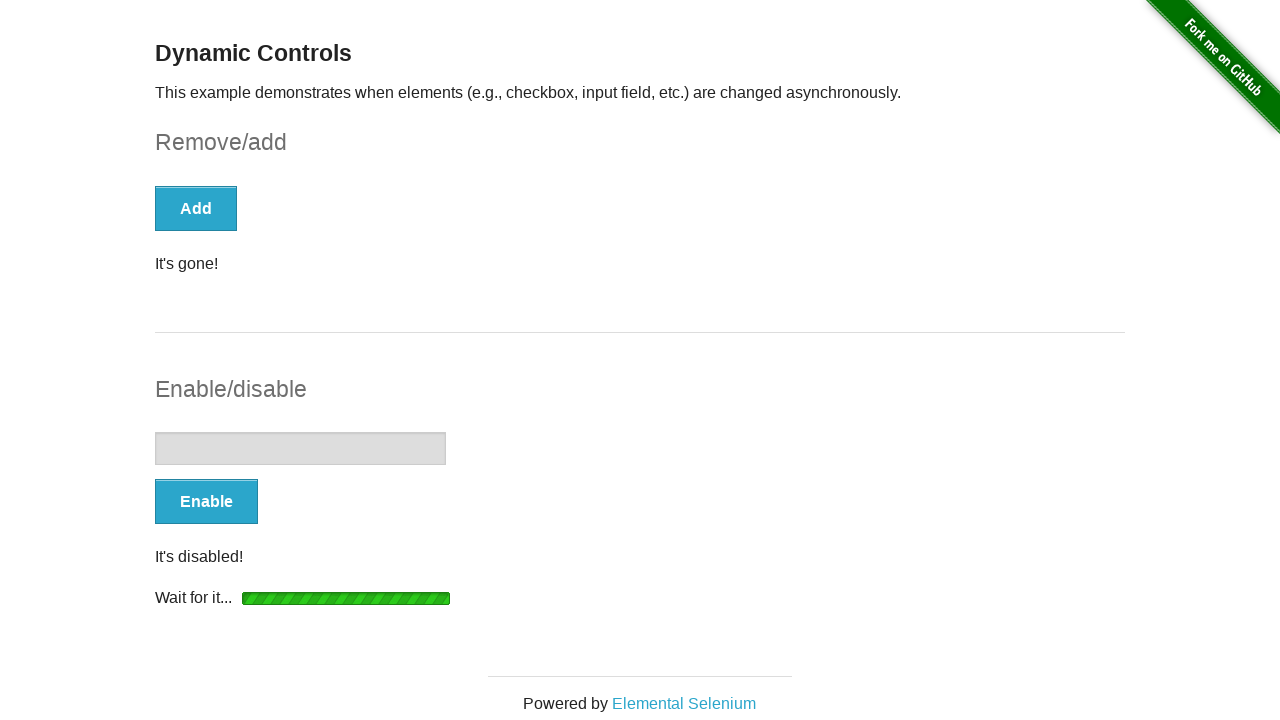

Clicked Add button to add the checkbox back at (196, 208) on xpath=/html/body/div[2]/div/div[1]/form[1]/button
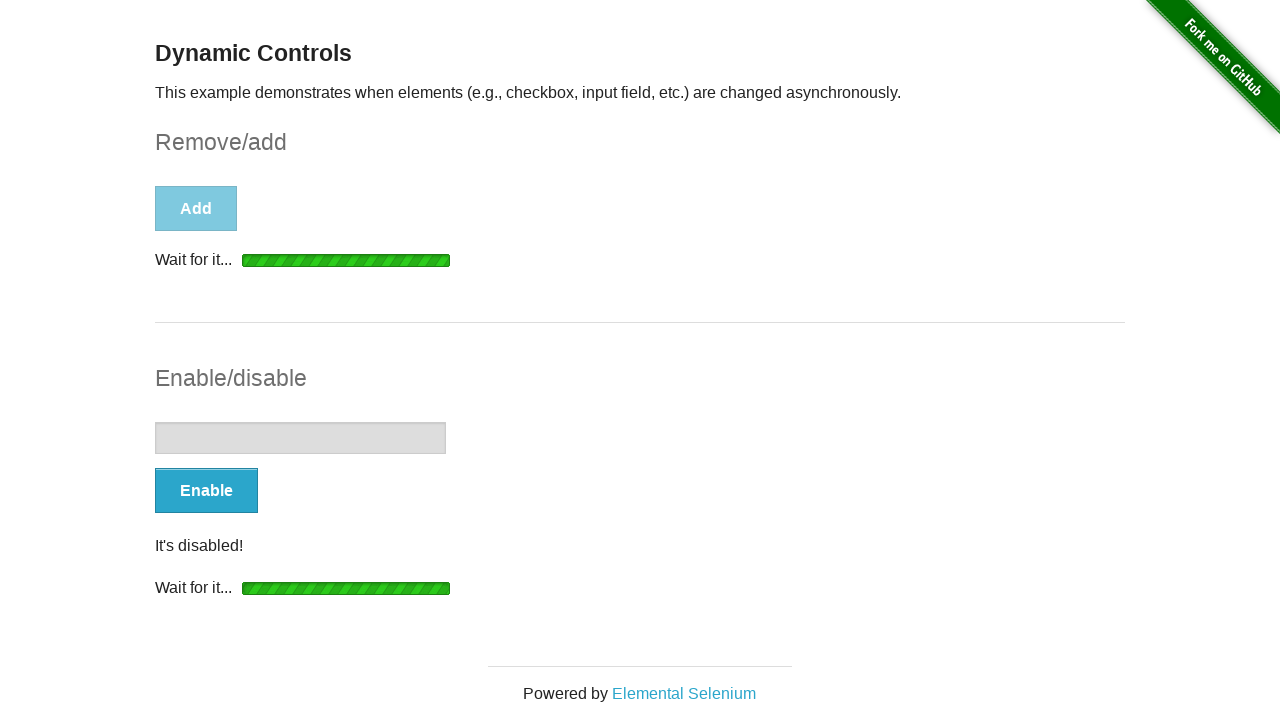

Waited for checkbox to appear
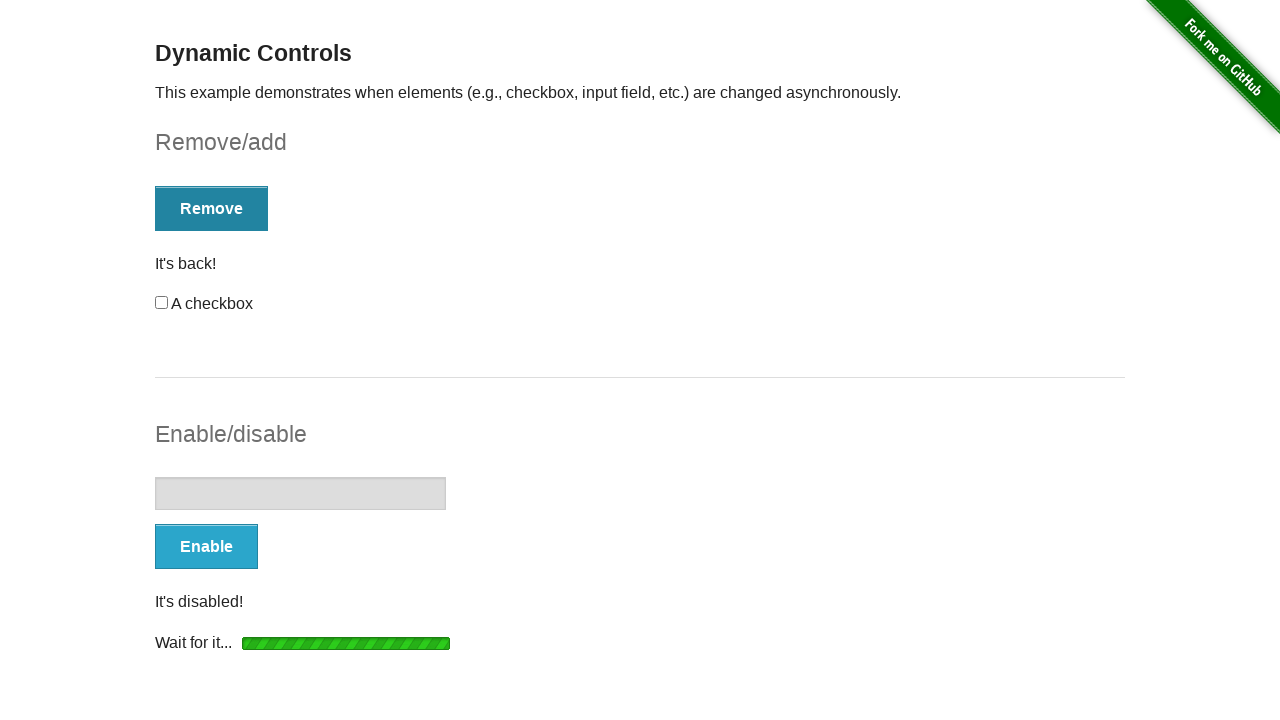

Clicked the checkbox to select it at (162, 303) on xpath=//*[@id="checkbox"]
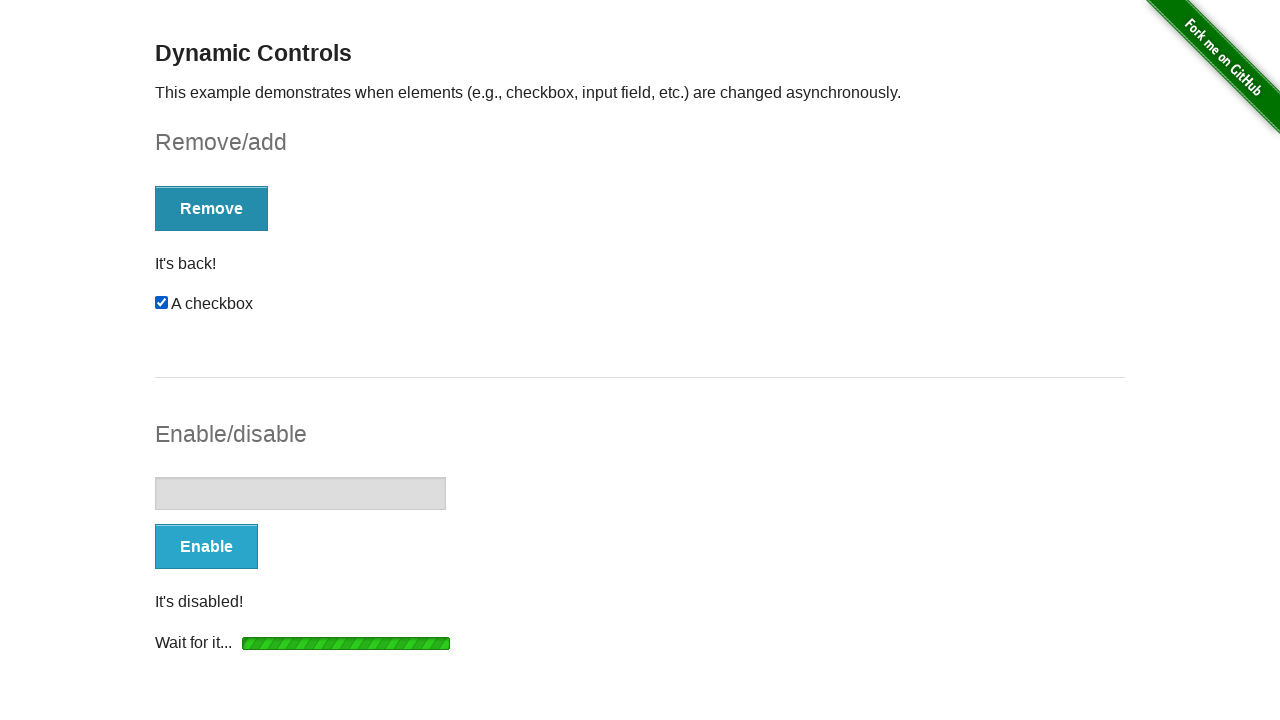

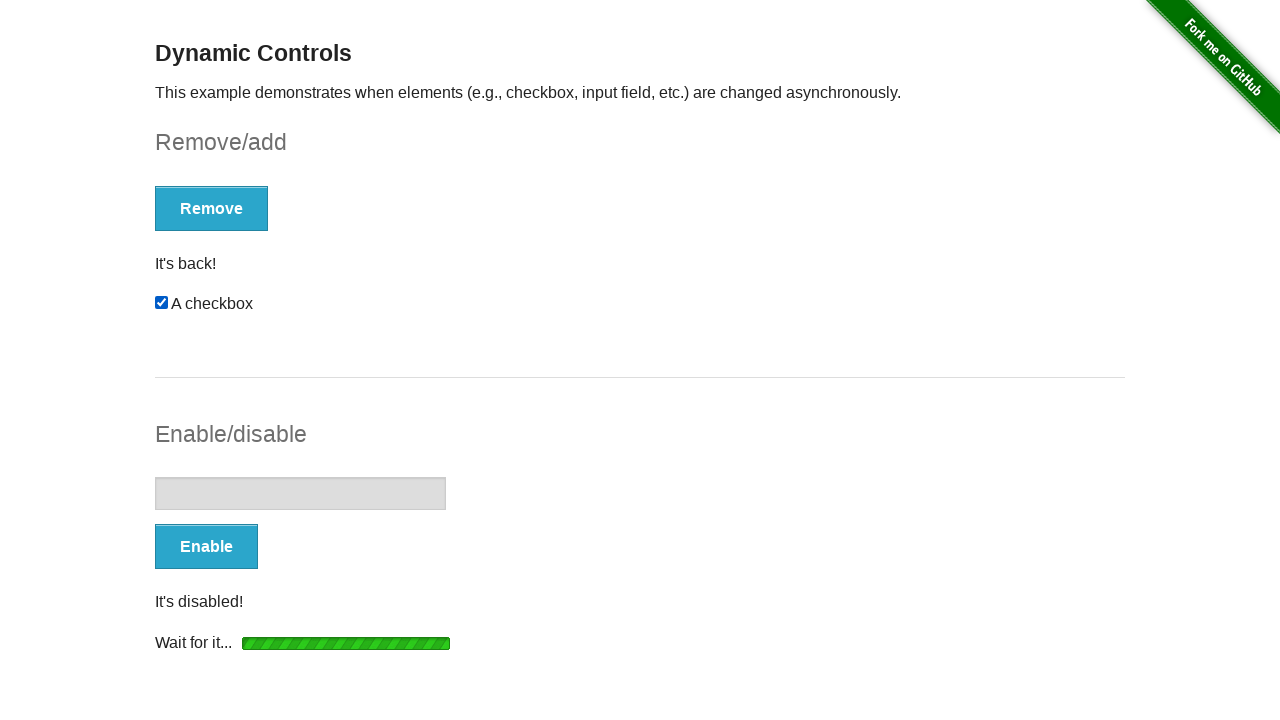